Navigates to YouTube and verifies the URL contains the expected text

Starting URL: https://www.youtube.com

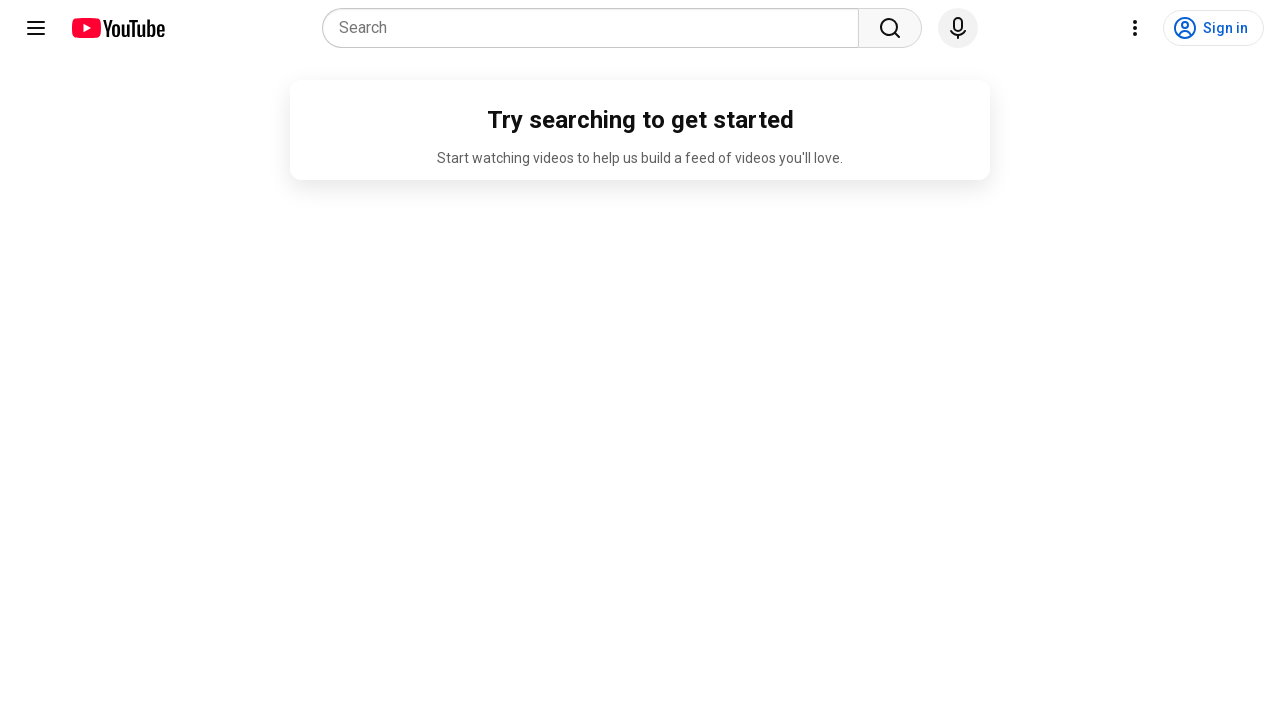

Navigated to YouTube homepage
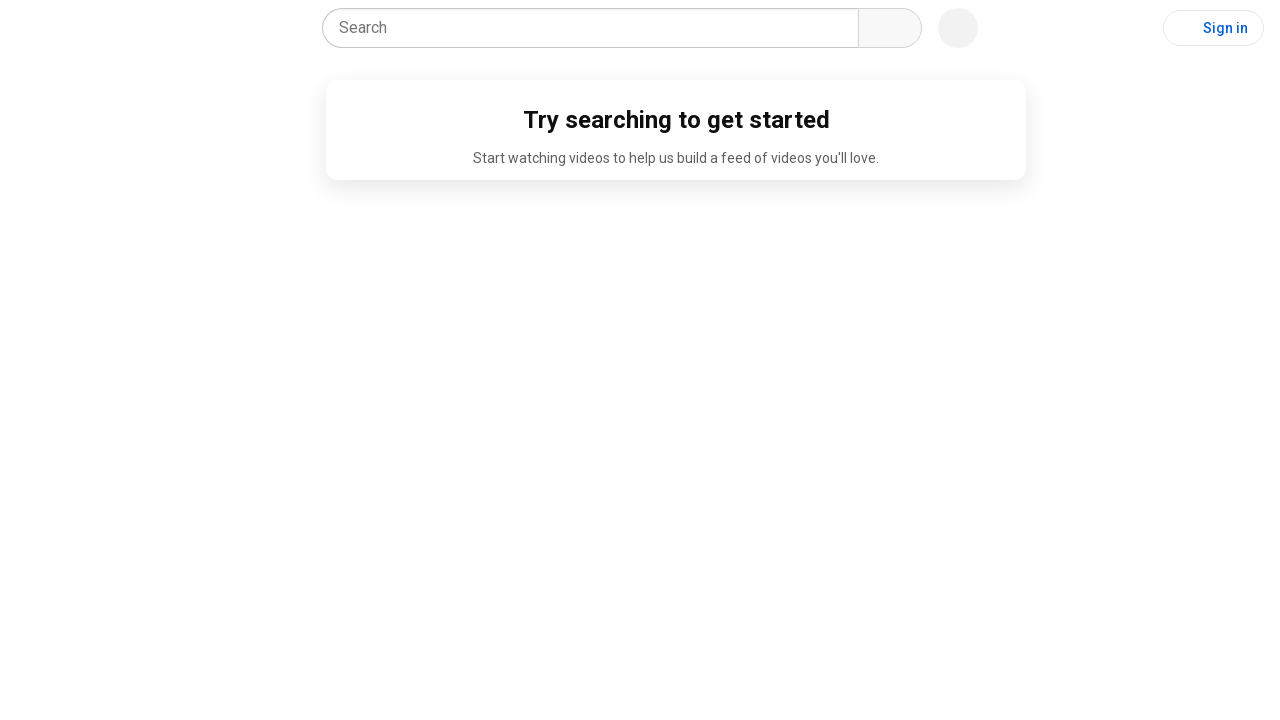

Retrieved current URL
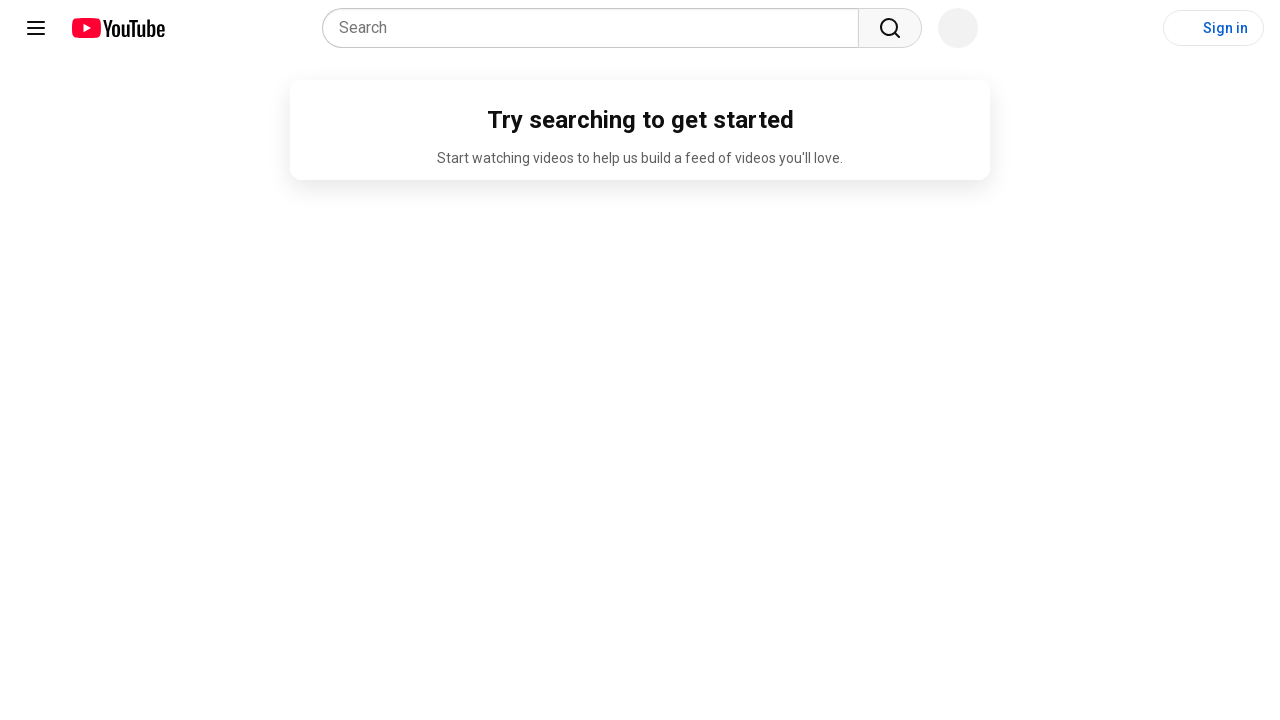

Verified that URL contains 'youtube'
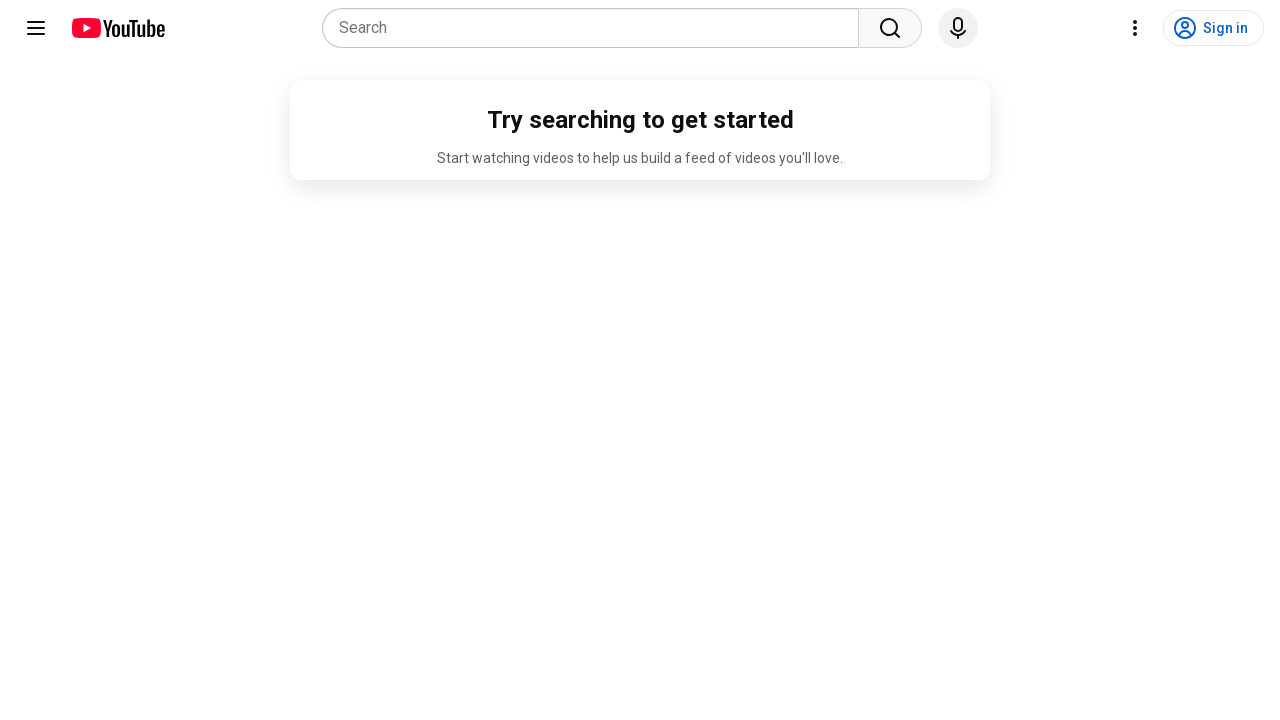

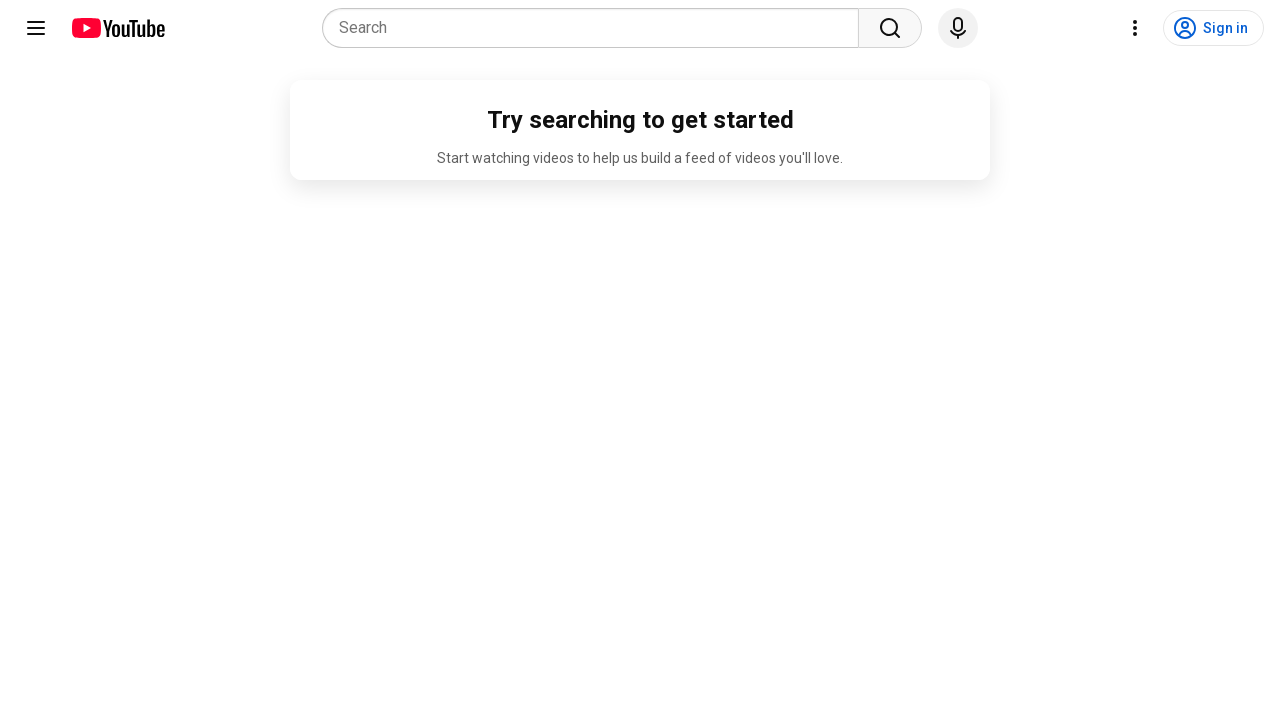